Tests marking individual todo items as complete by checking their checkboxes

Starting URL: https://demo.playwright.dev/todomvc

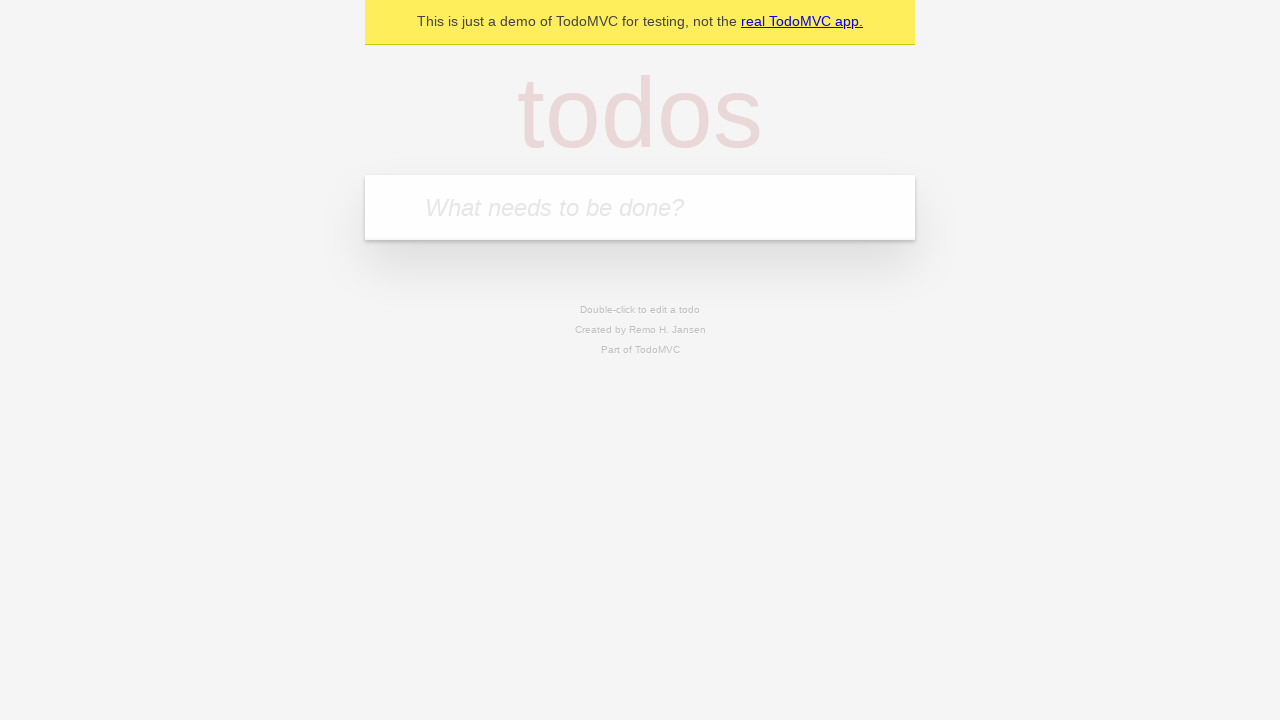

Filled todo input with 'buy some cheese' on internal:attr=[placeholder="What needs to be done?"i]
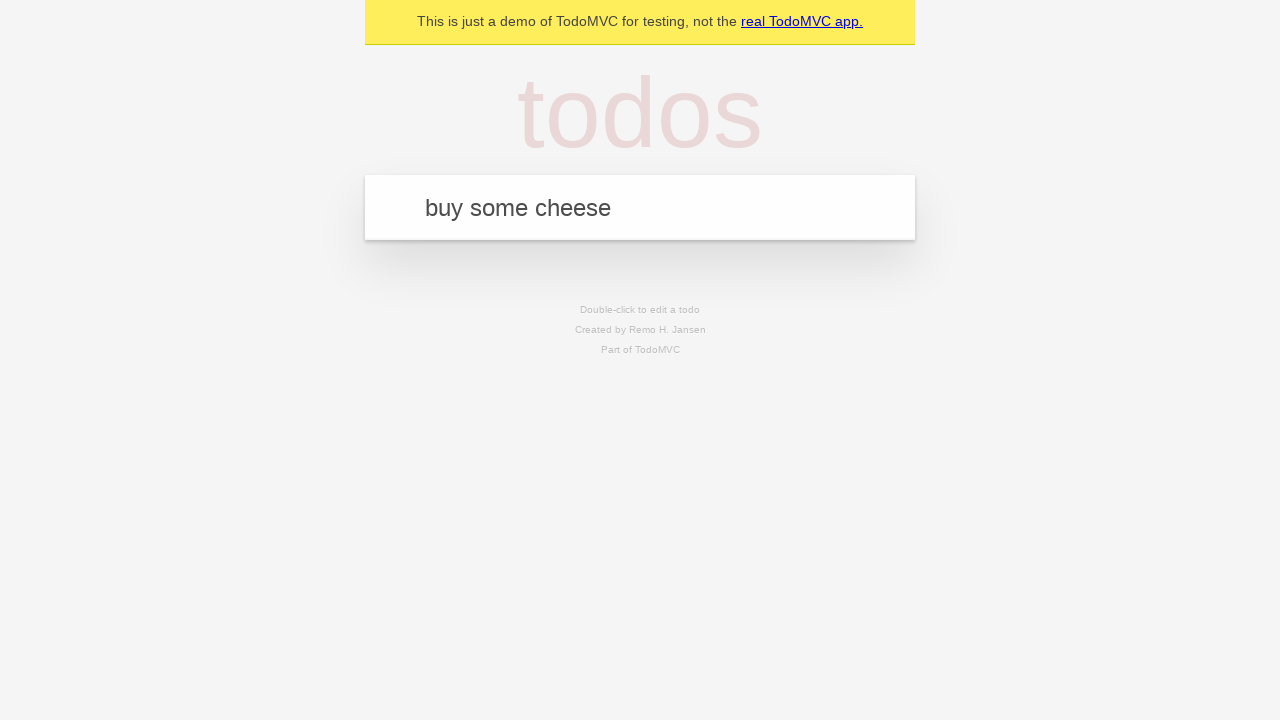

Pressed Enter to add todo 'buy some cheese' on internal:attr=[placeholder="What needs to be done?"i]
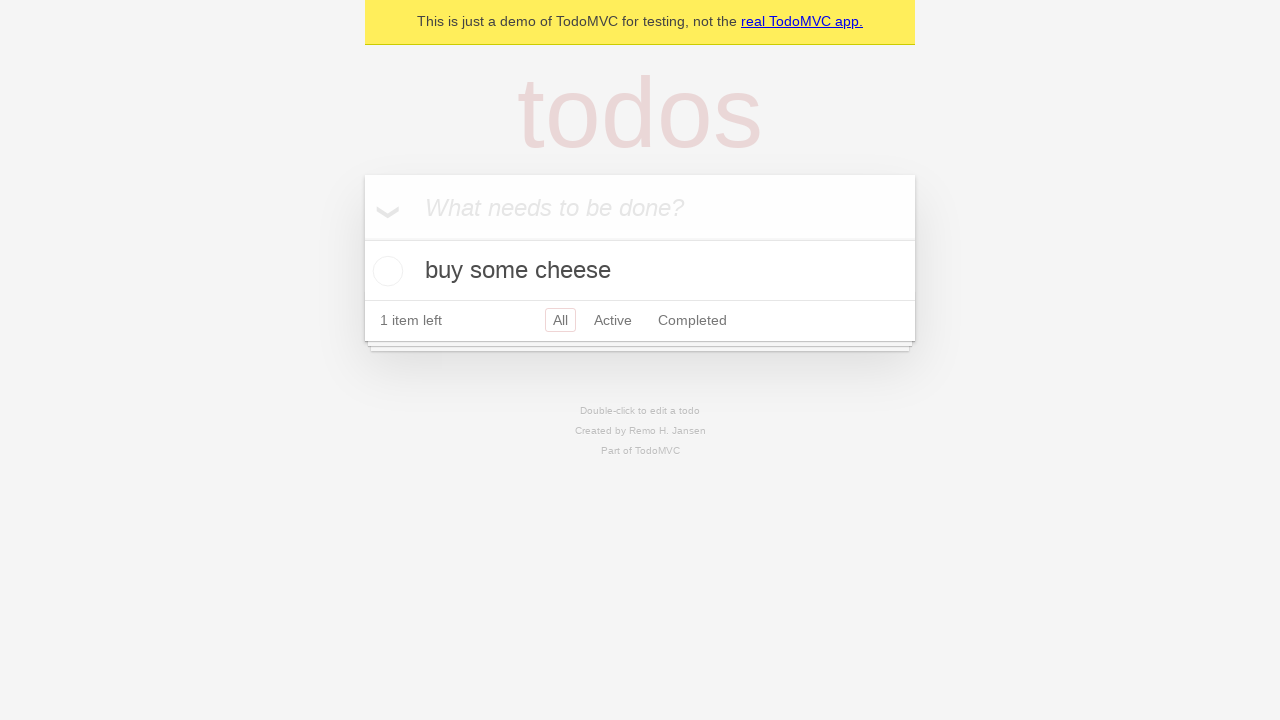

Filled todo input with 'feed the cat' on internal:attr=[placeholder="What needs to be done?"i]
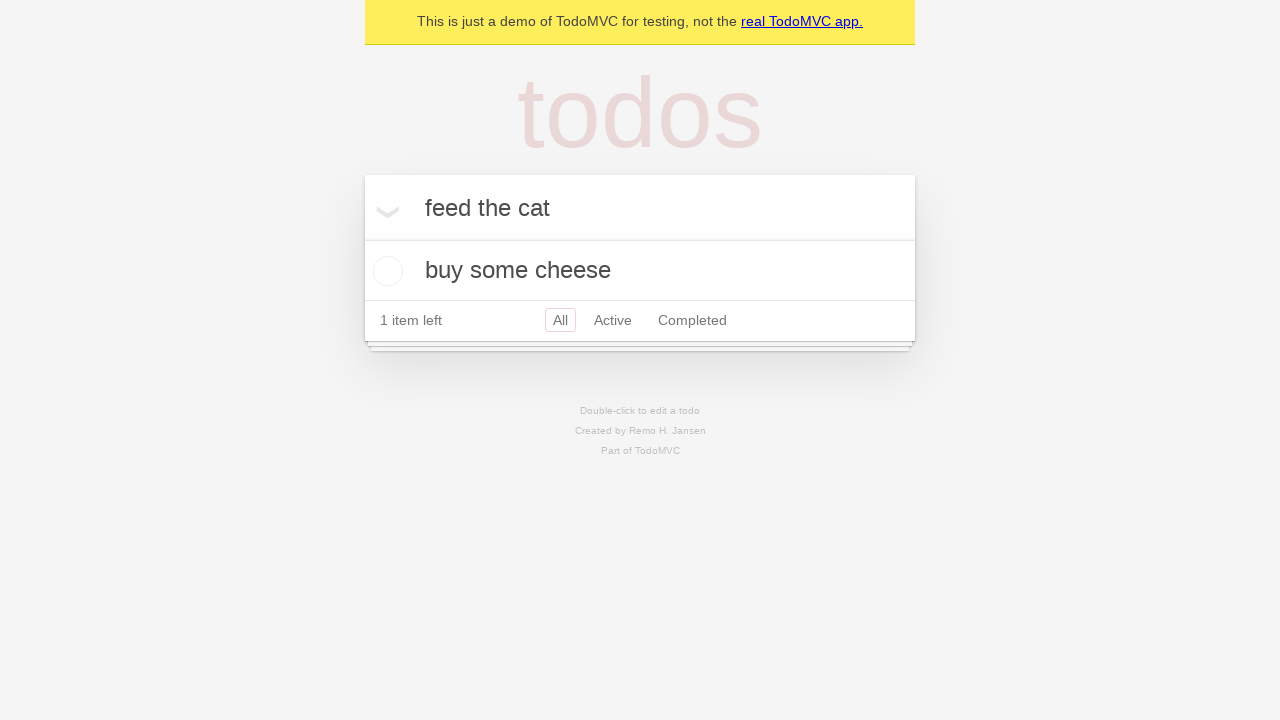

Pressed Enter to add todo 'feed the cat' on internal:attr=[placeholder="What needs to be done?"i]
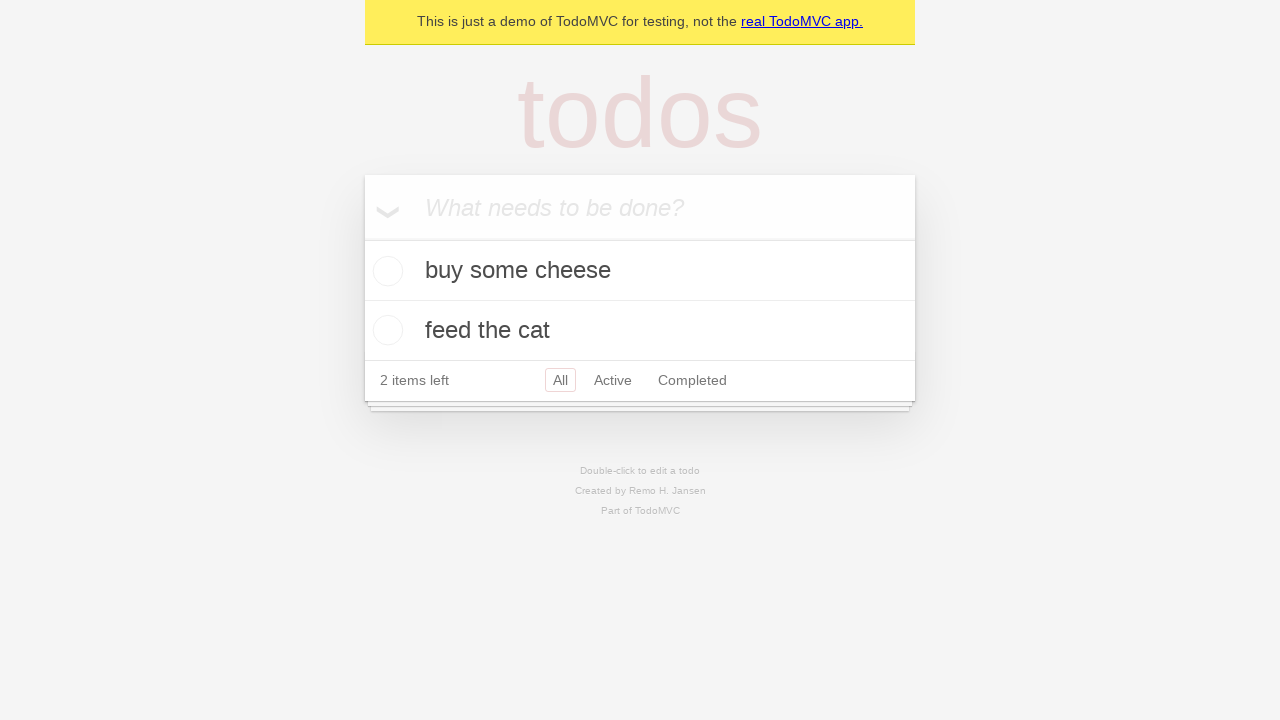

Checked the first todo item checkbox at (385, 271) on internal:testid=[data-testid="todo-item"s] >> nth=0 >> internal:role=checkbox
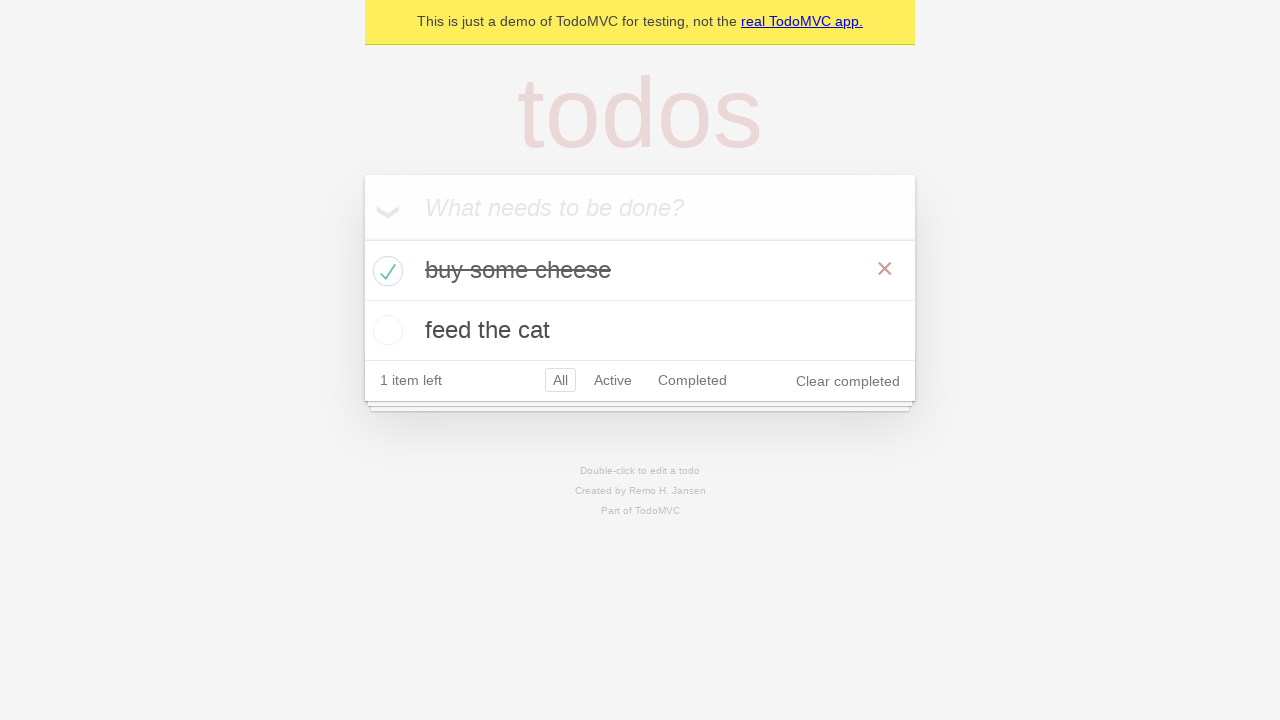

Checked the second todo item checkbox at (385, 330) on internal:testid=[data-testid="todo-item"s] >> nth=1 >> internal:role=checkbox
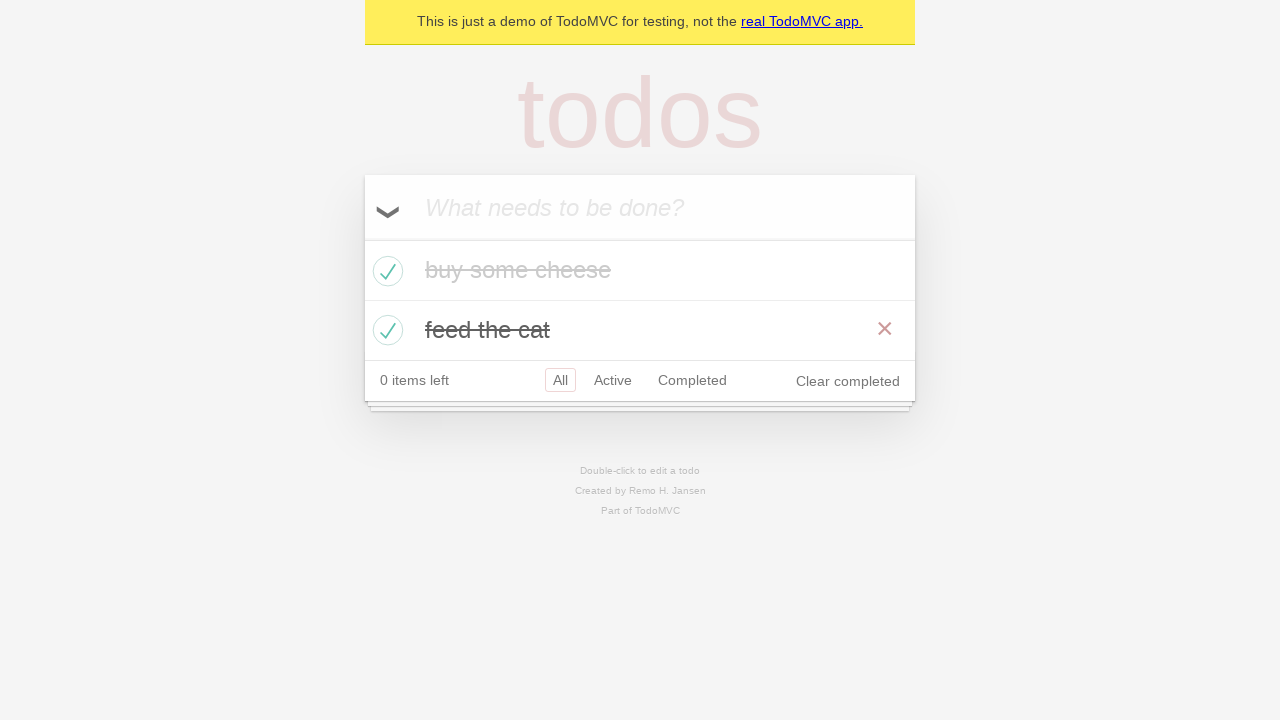

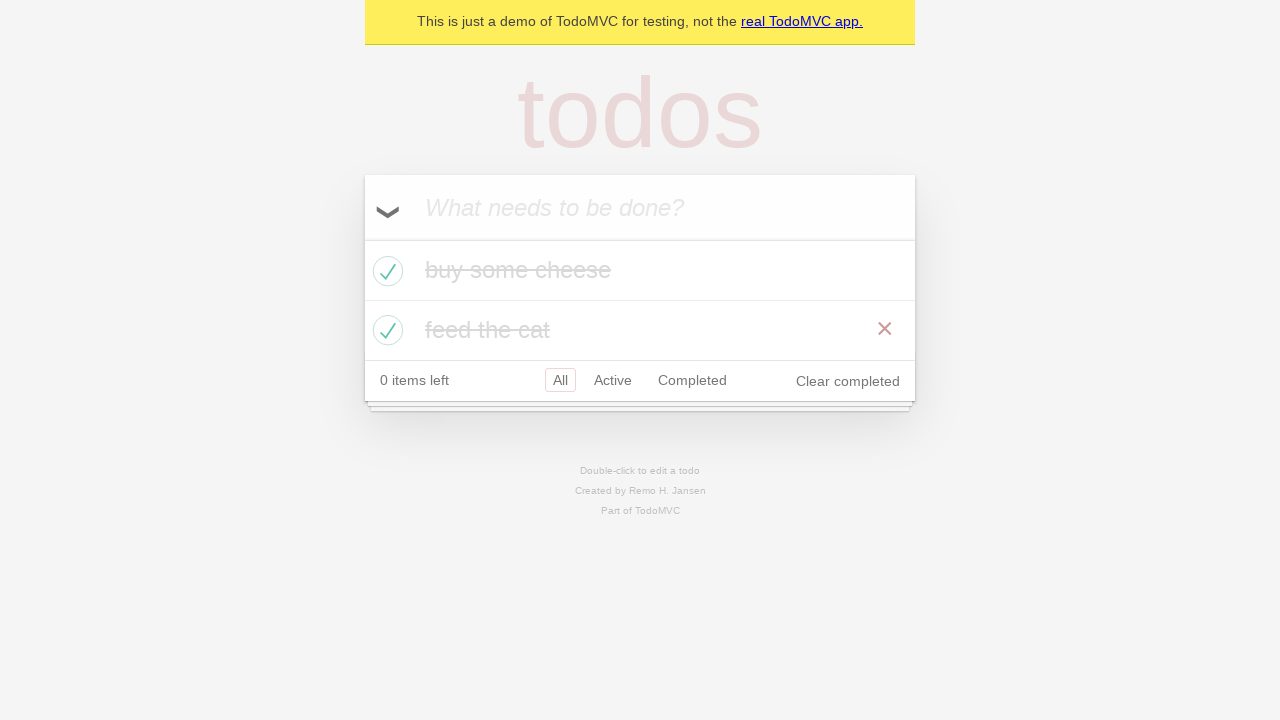